Tests clearing the complete state of all items by checking and unchecking the toggle all checkbox

Starting URL: https://demo.playwright.dev/todomvc

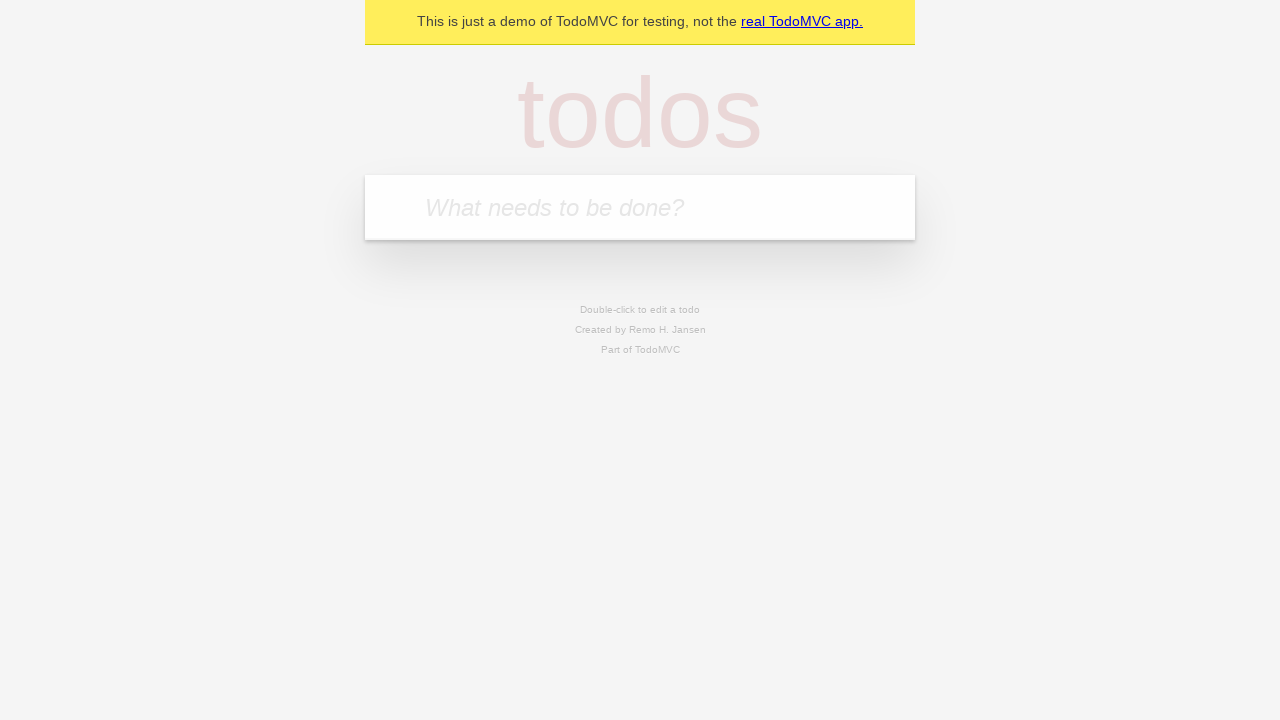

Filled todo input with 'buy some cheese' on internal:attr=[placeholder="What needs to be done?"i]
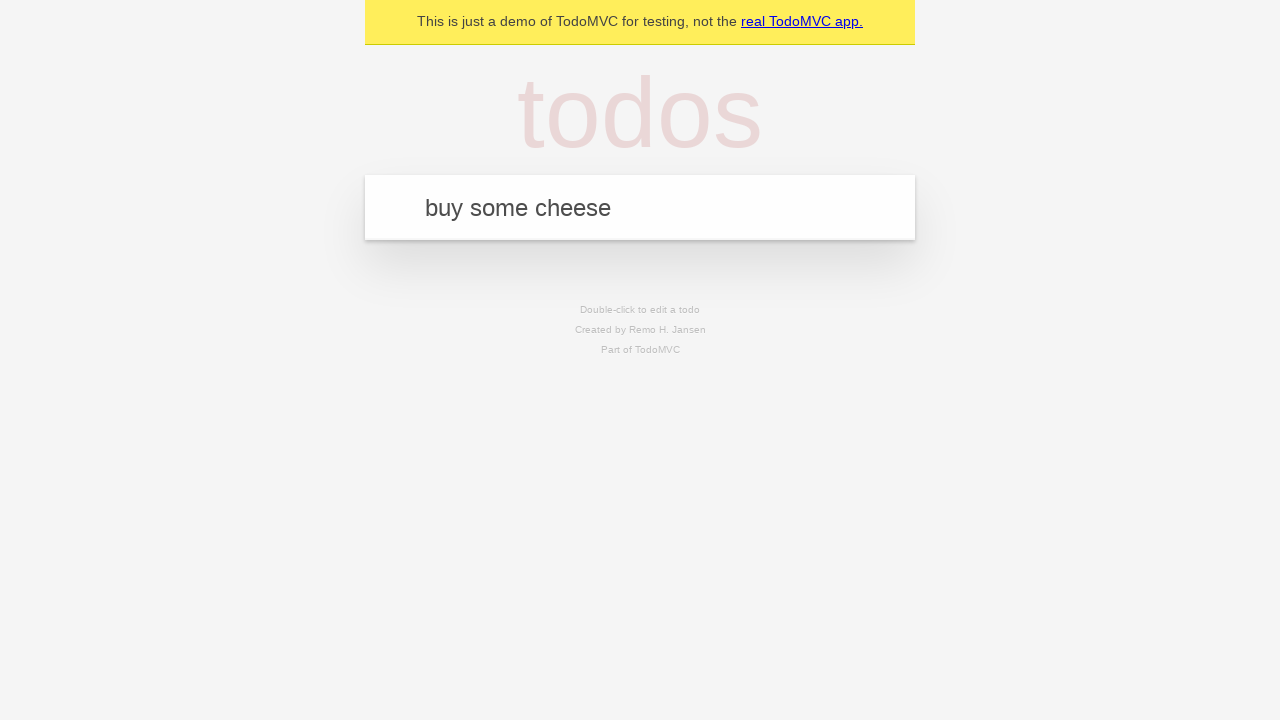

Pressed Enter to create first todo on internal:attr=[placeholder="What needs to be done?"i]
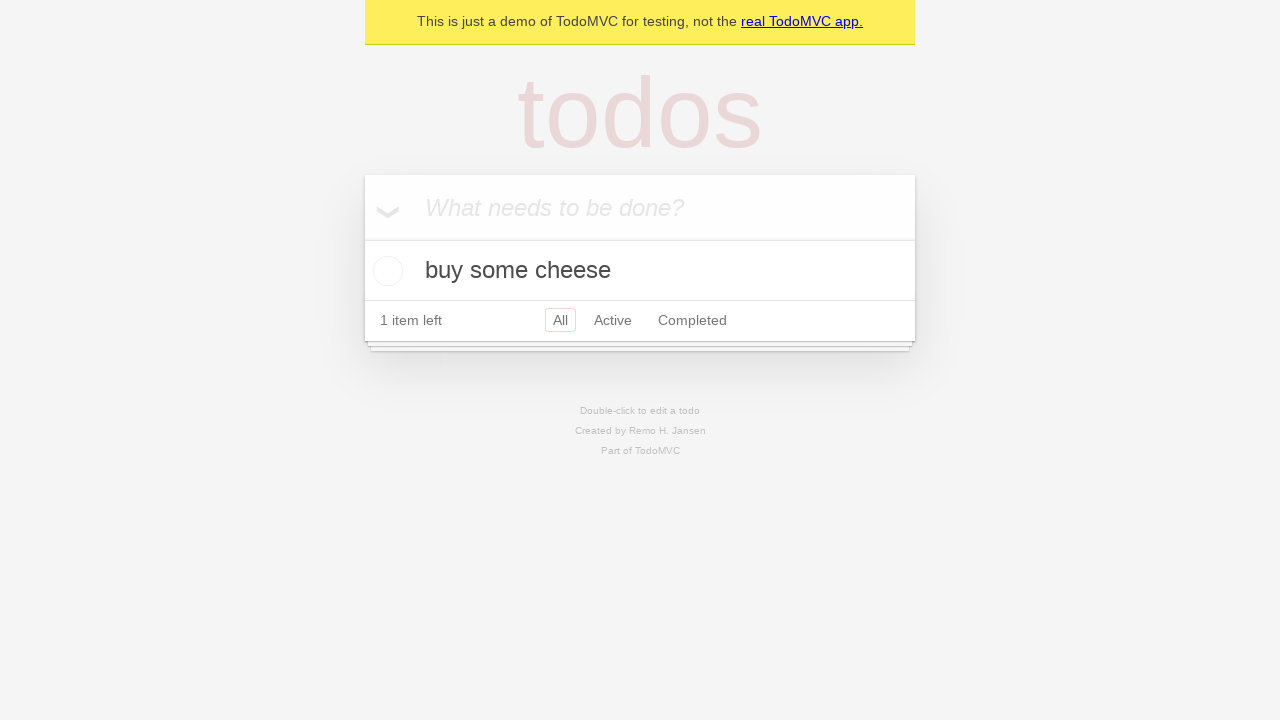

Filled todo input with 'feed the cat' on internal:attr=[placeholder="What needs to be done?"i]
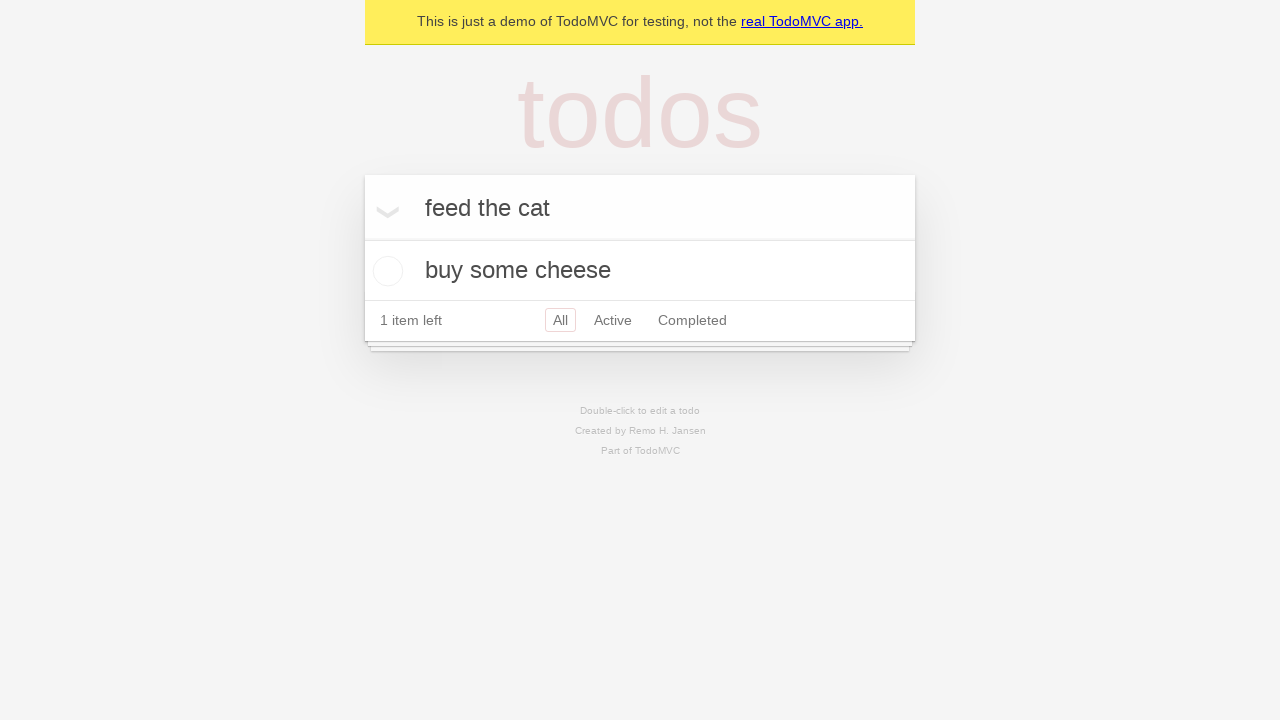

Pressed Enter to create second todo on internal:attr=[placeholder="What needs to be done?"i]
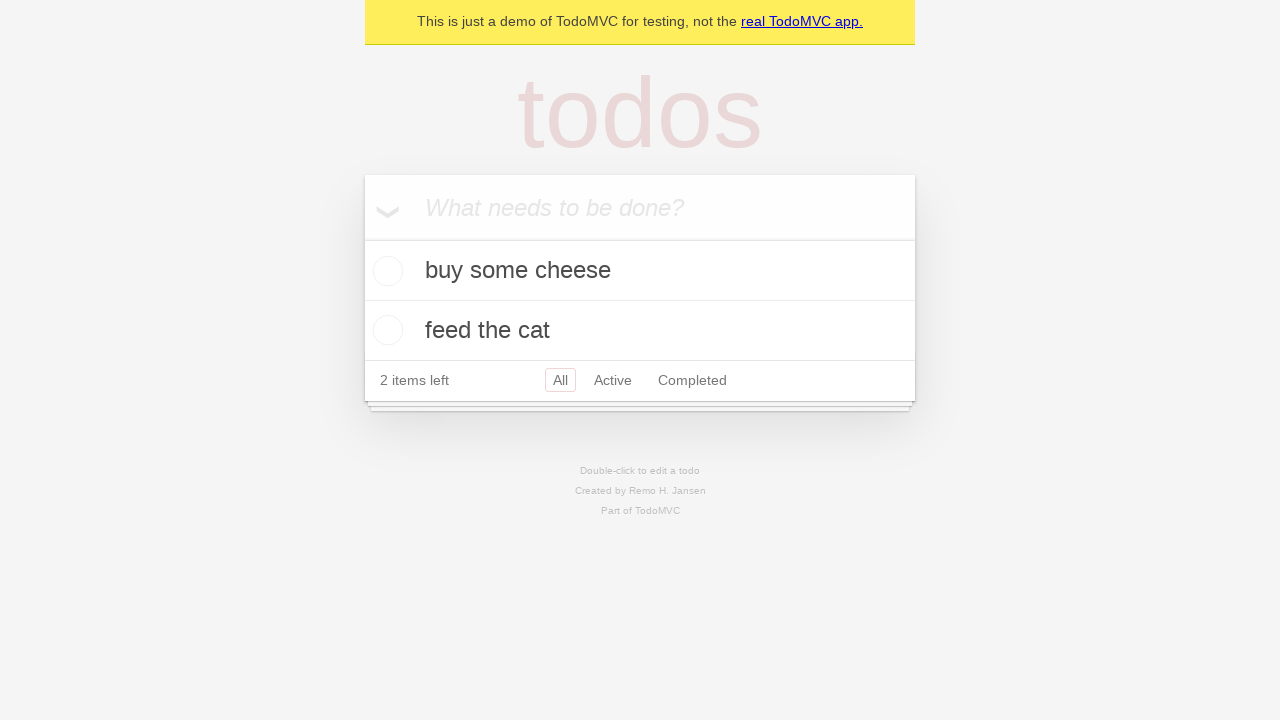

Filled todo input with 'book a doctors appointment' on internal:attr=[placeholder="What needs to be done?"i]
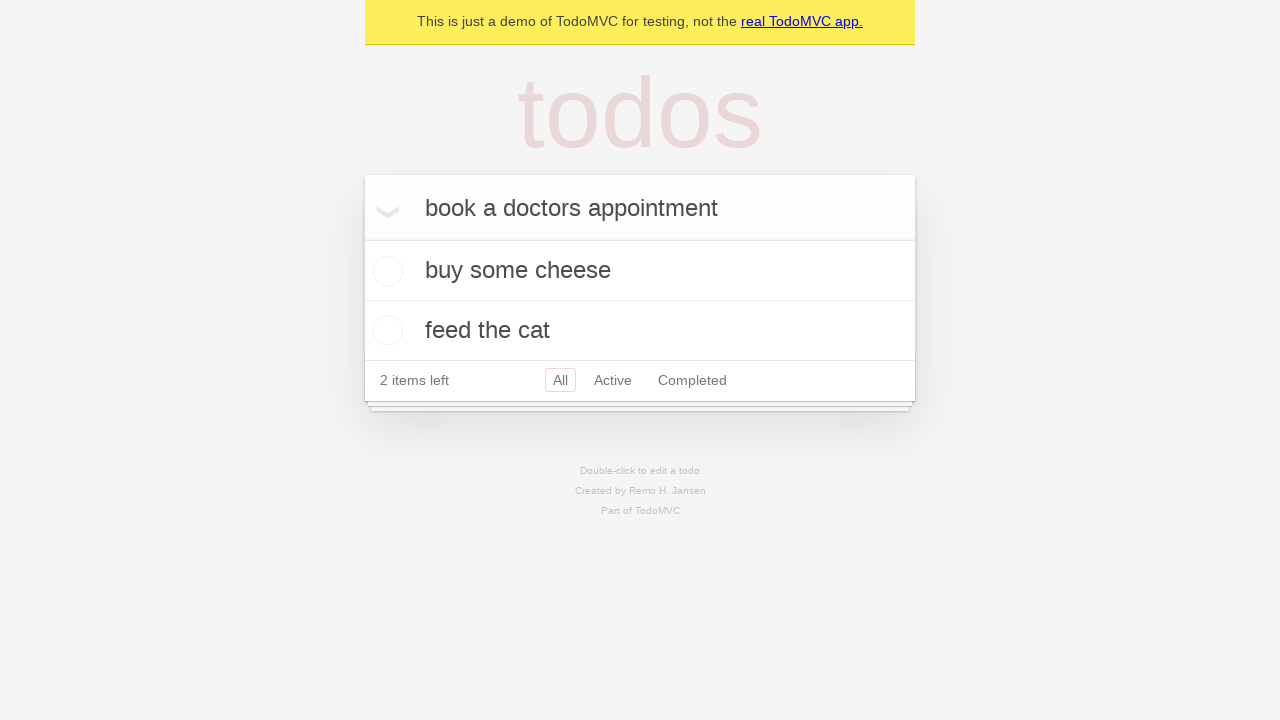

Pressed Enter to create third todo on internal:attr=[placeholder="What needs to be done?"i]
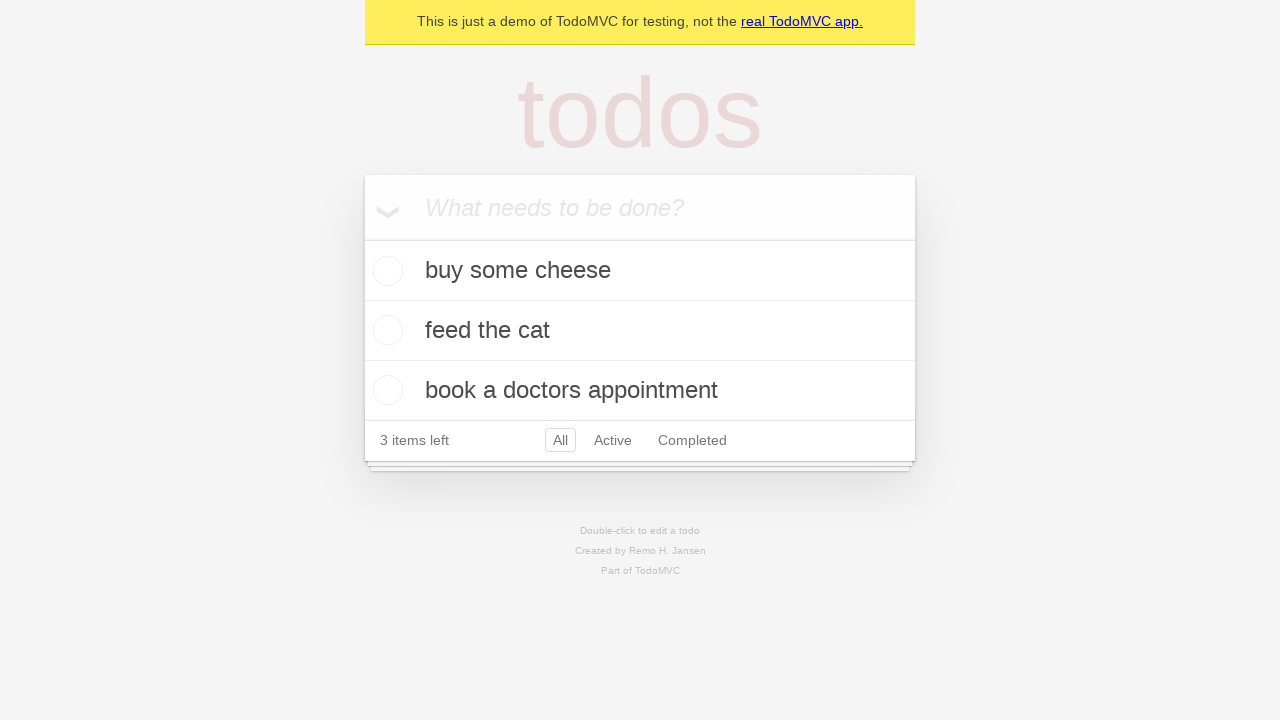

Verified all 3 todos were created in localStorage
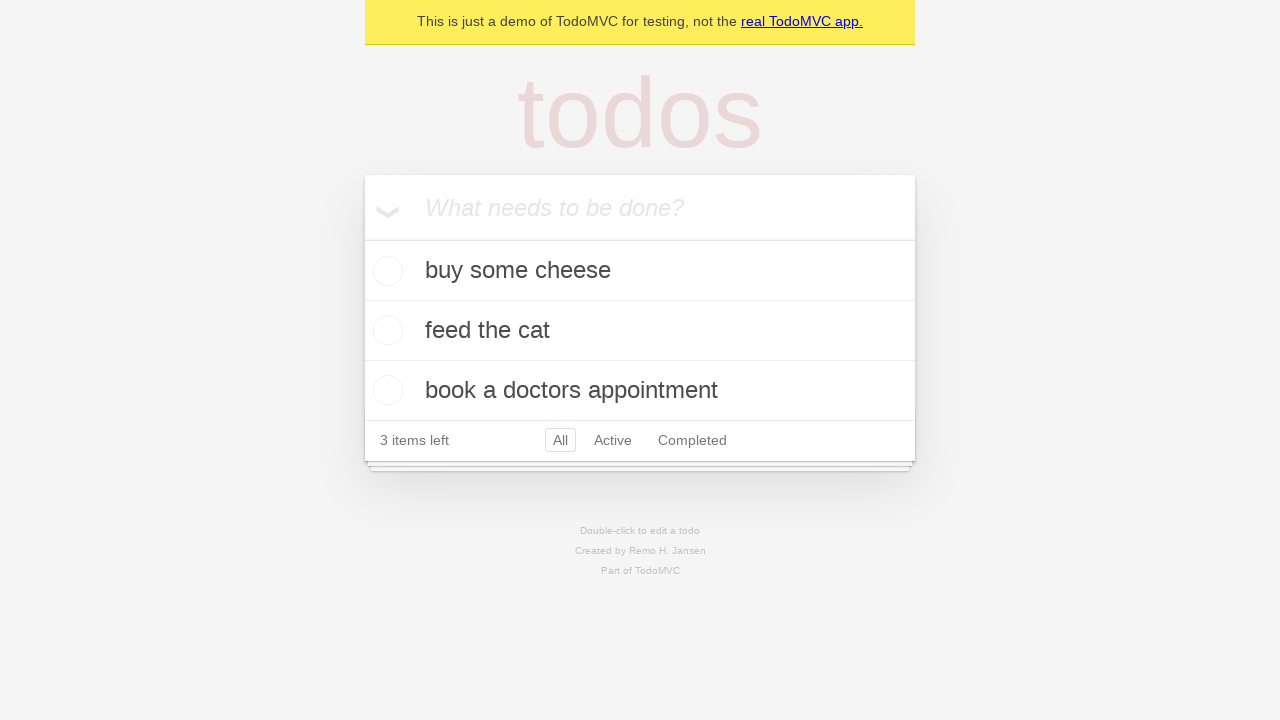

Clicked toggle all checkbox to mark all todos as complete at (362, 238) on internal:label="Mark all as complete"i
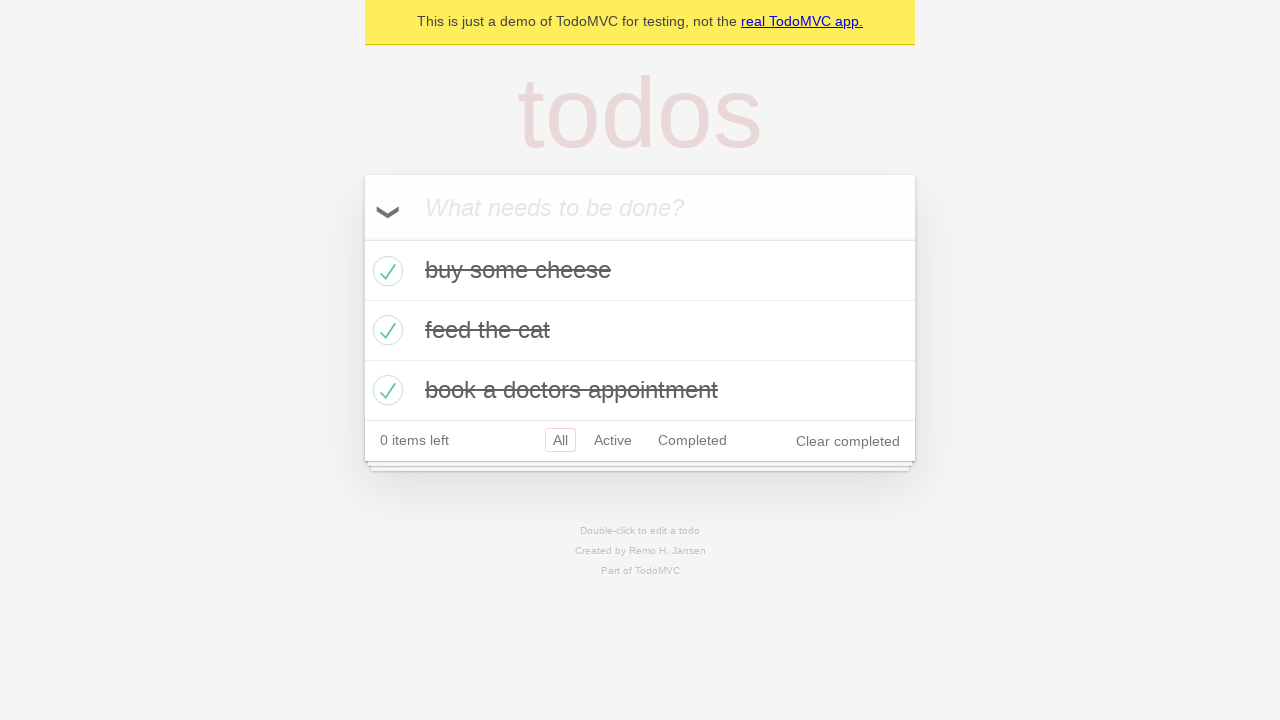

Clicked toggle all checkbox to uncheck all todos and clear complete state at (362, 238) on internal:label="Mark all as complete"i
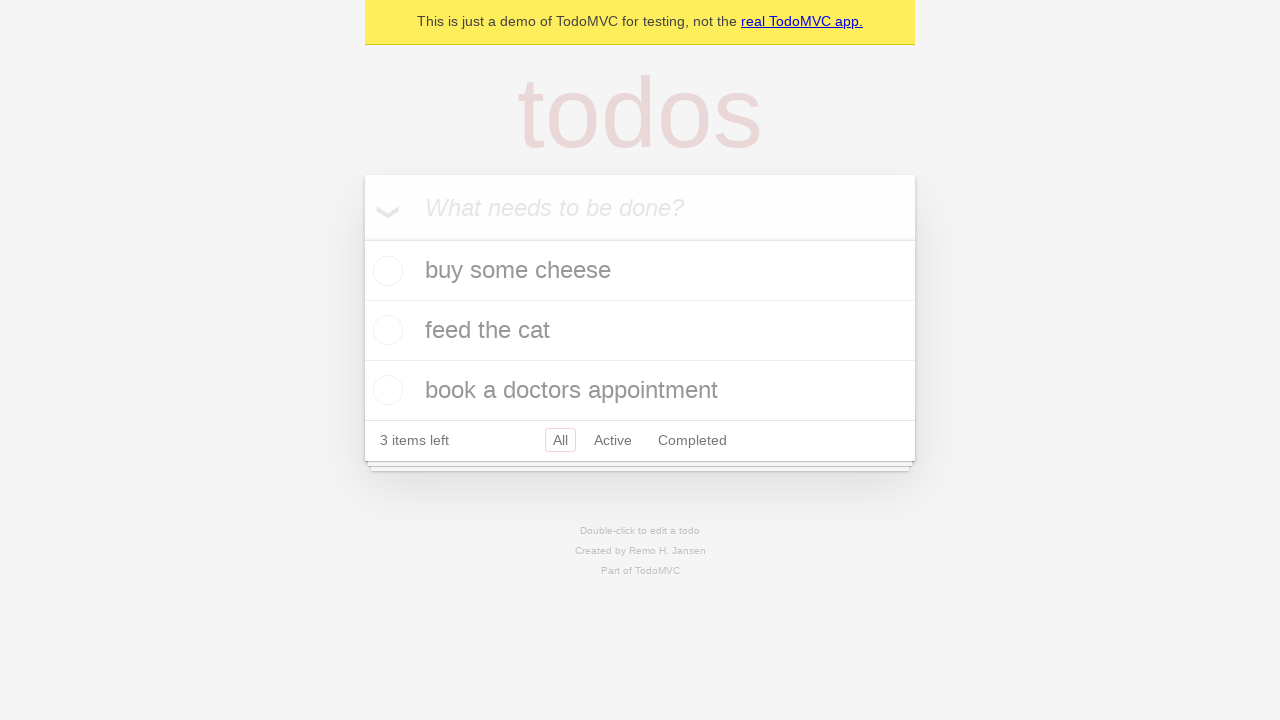

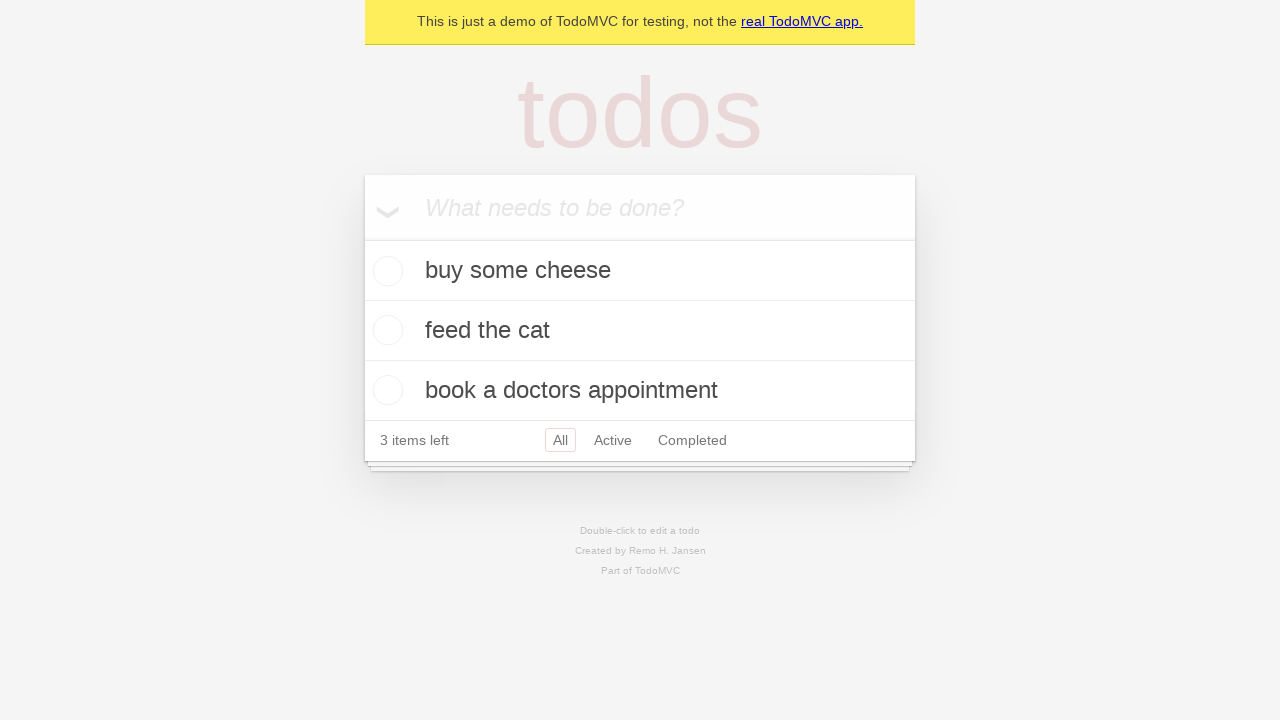